Tests that a todo item is removed when edited to an empty string

Starting URL: https://demo.playwright.dev/todomvc

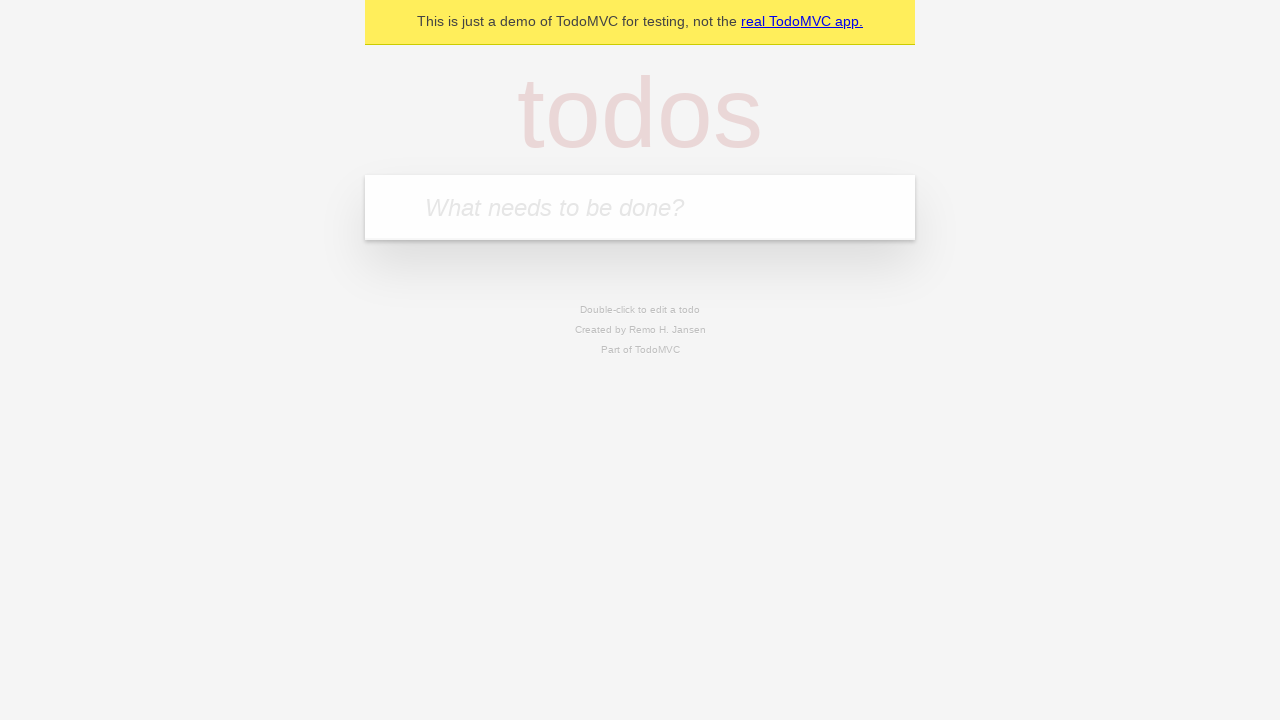

Filled todo input with 'buy some cheese' on internal:attr=[placeholder="What needs to be done?"i]
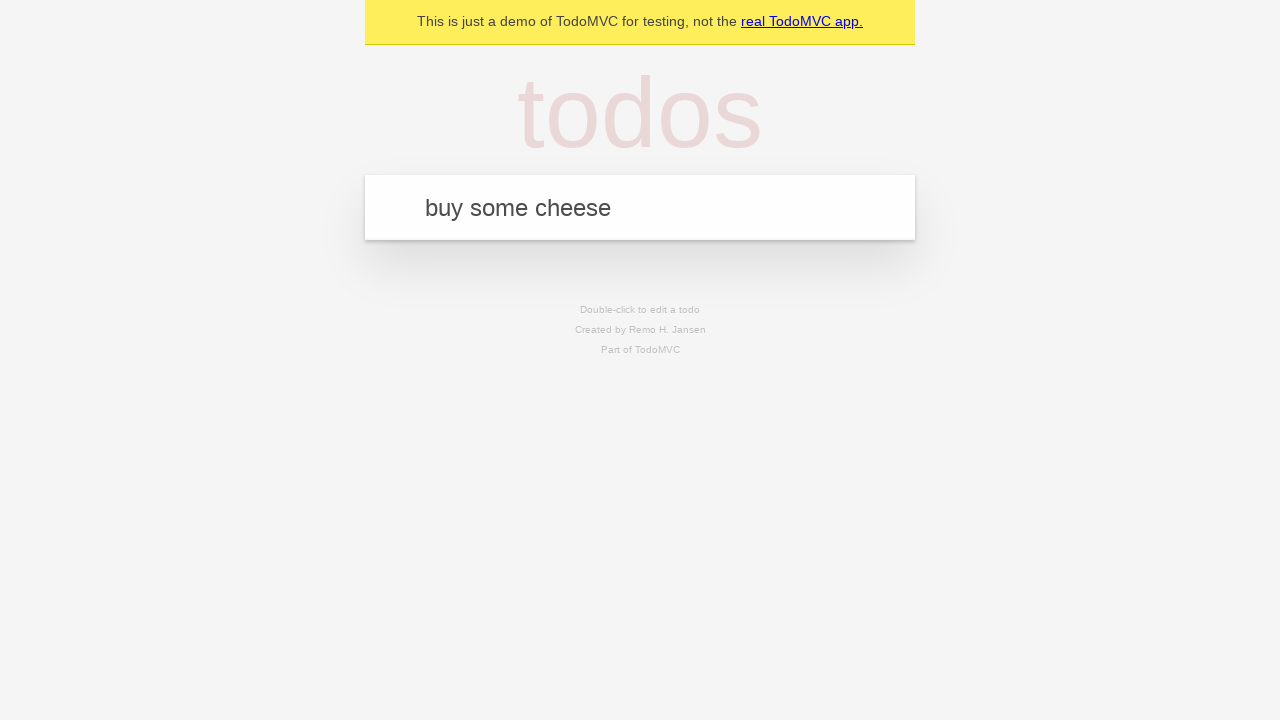

Pressed Enter to create first todo on internal:attr=[placeholder="What needs to be done?"i]
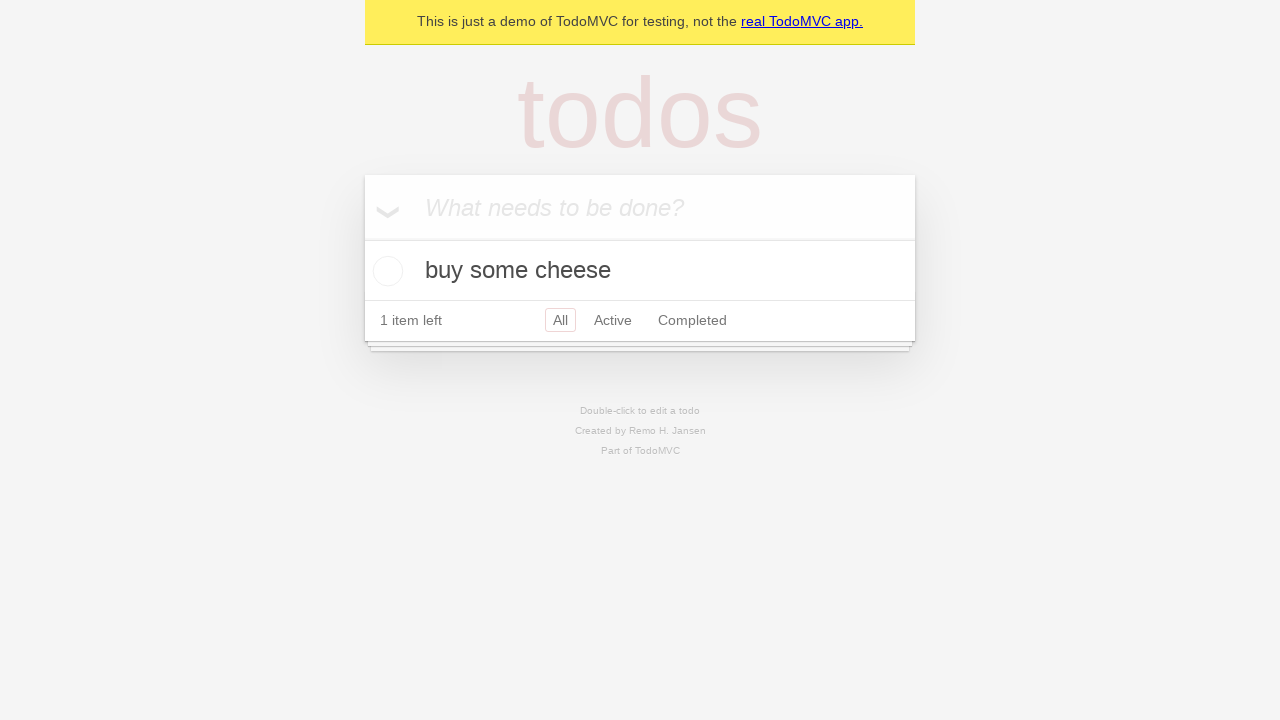

Filled todo input with 'feed the cat' on internal:attr=[placeholder="What needs to be done?"i]
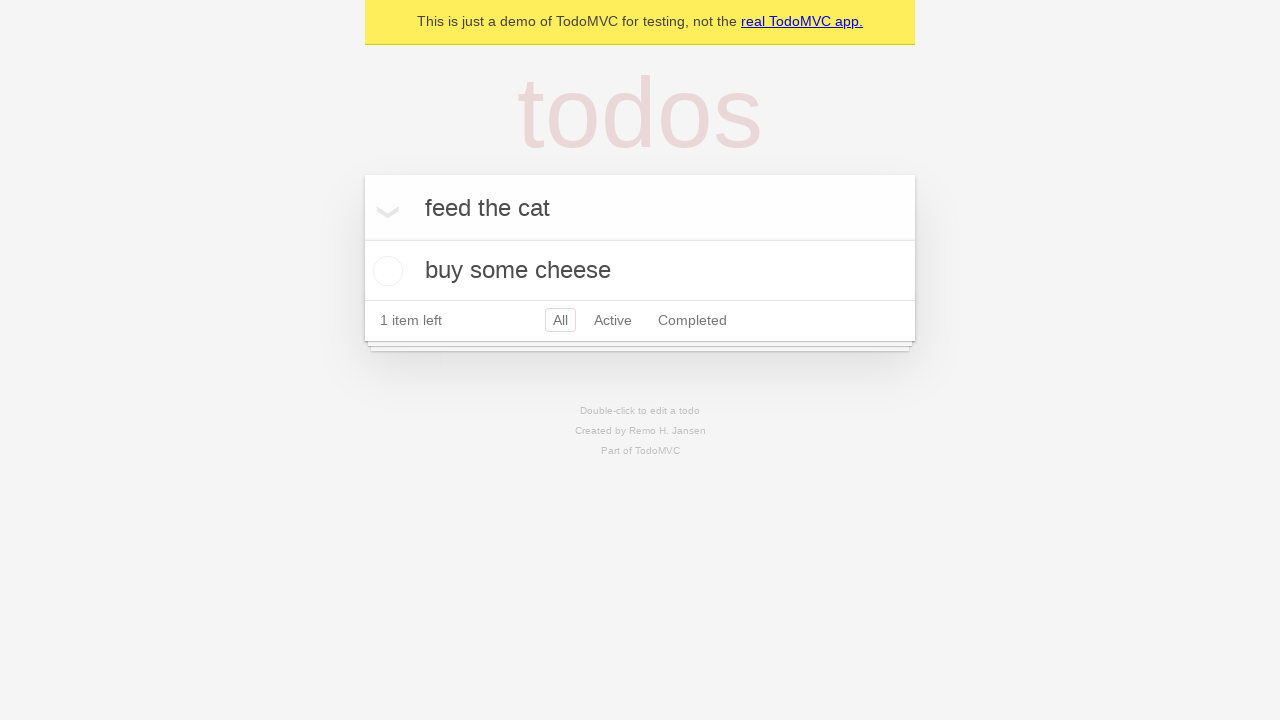

Pressed Enter to create second todo on internal:attr=[placeholder="What needs to be done?"i]
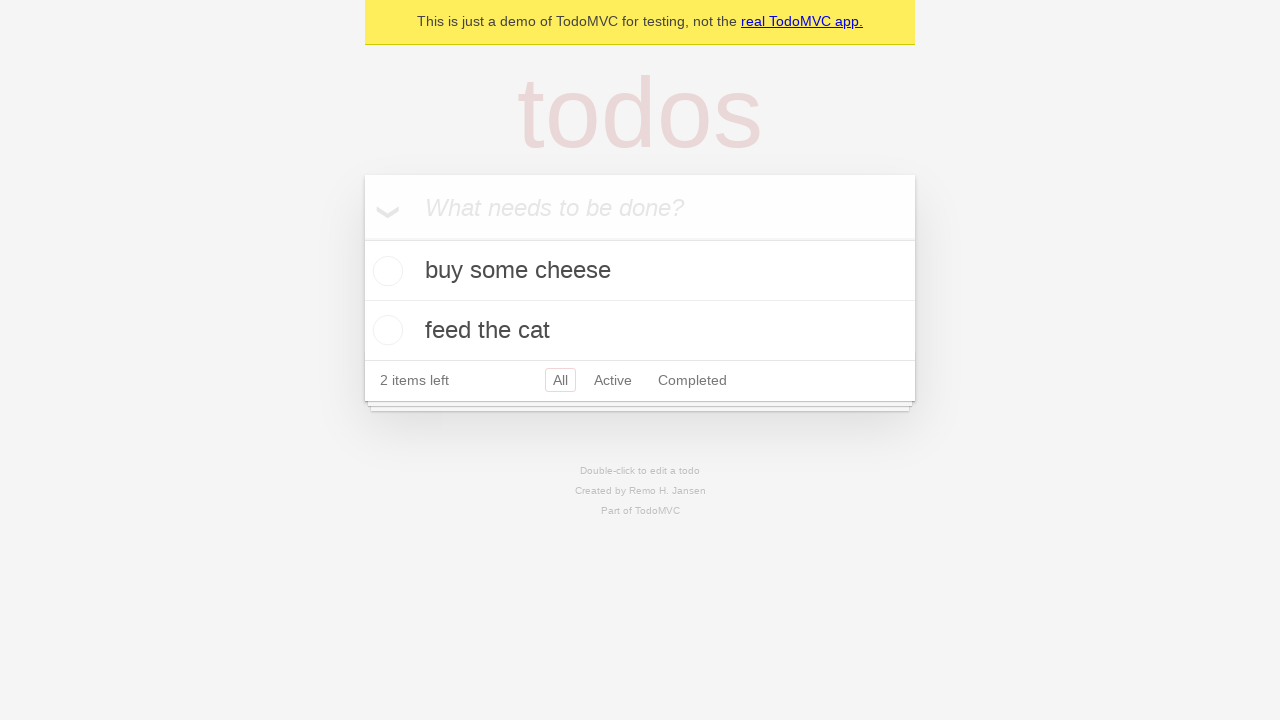

Filled todo input with 'book a doctors appointment' on internal:attr=[placeholder="What needs to be done?"i]
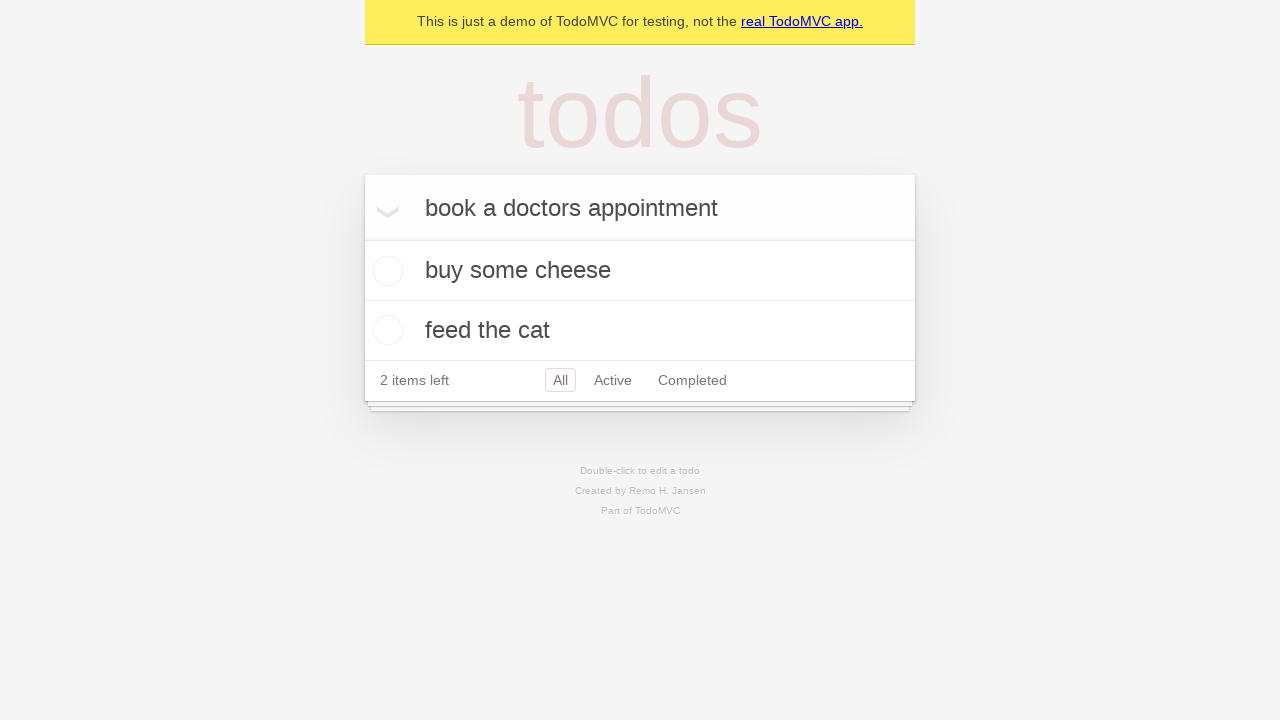

Pressed Enter to create third todo on internal:attr=[placeholder="What needs to be done?"i]
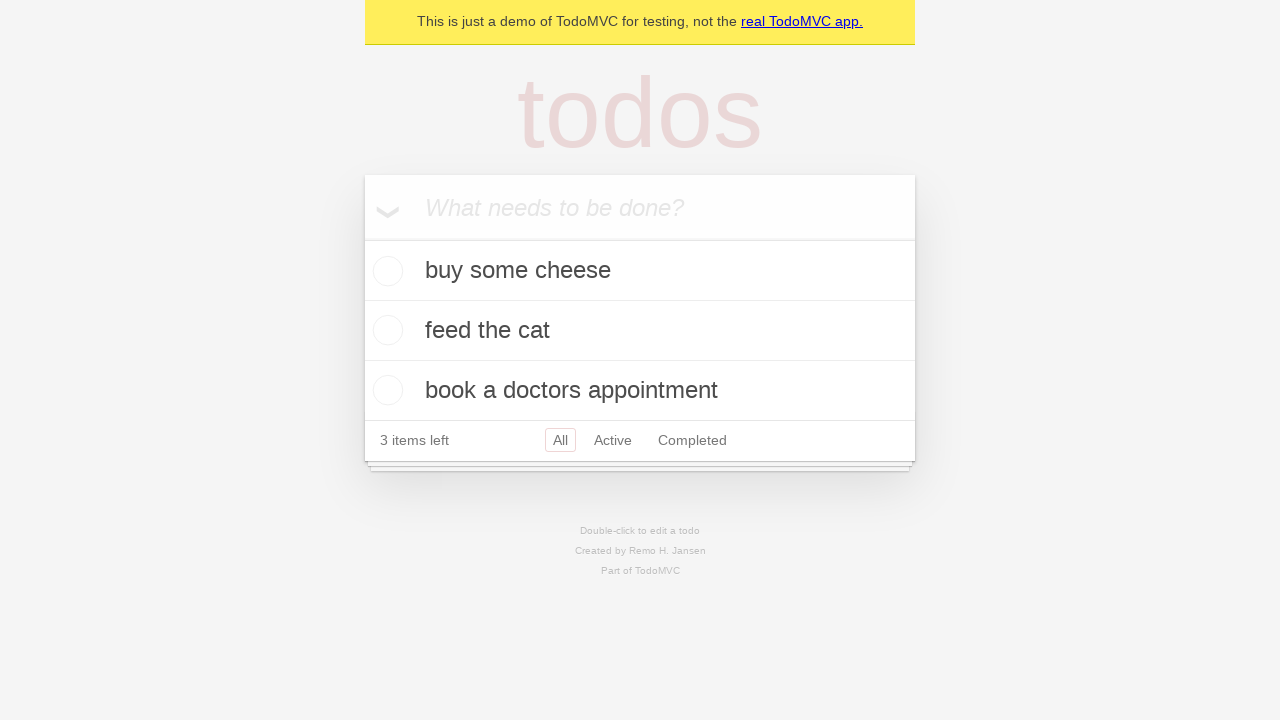

Double-clicked second todo item to enter edit mode at (640, 331) on internal:testid=[data-testid="todo-item"s] >> nth=1
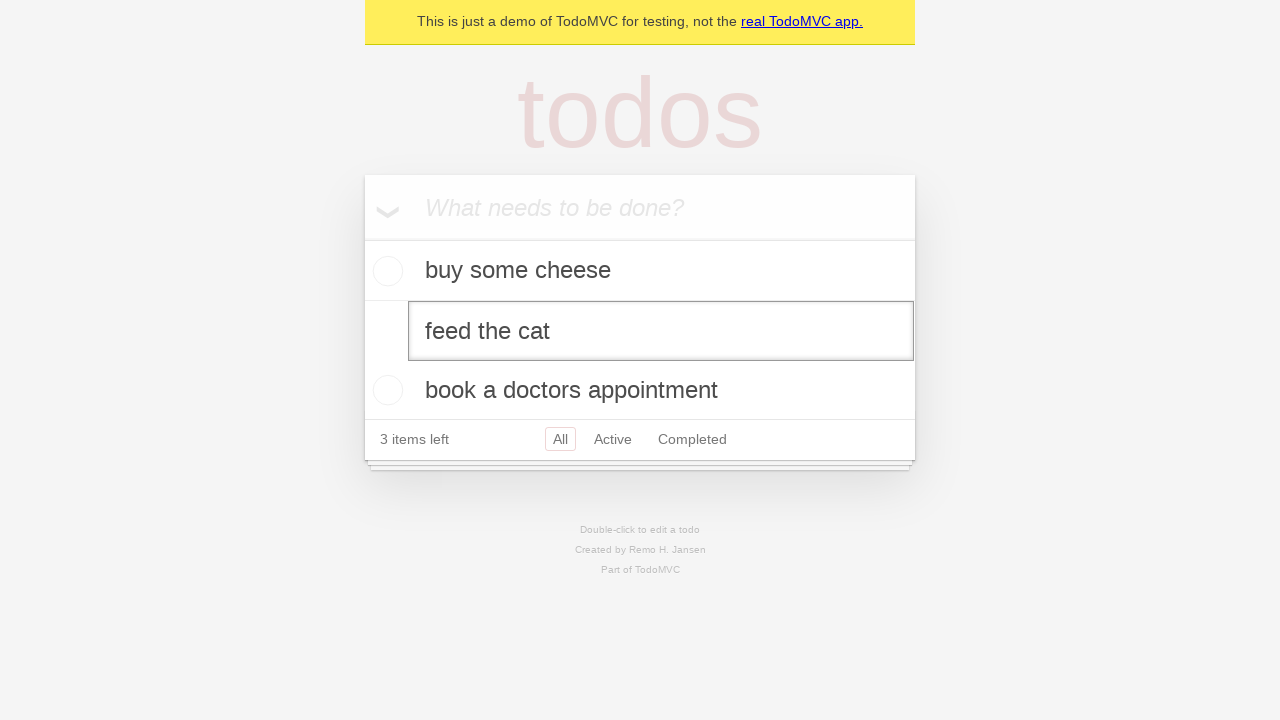

Cleared text from edit field, leaving it empty on internal:testid=[data-testid="todo-item"s] >> nth=1 >> internal:role=textbox[nam
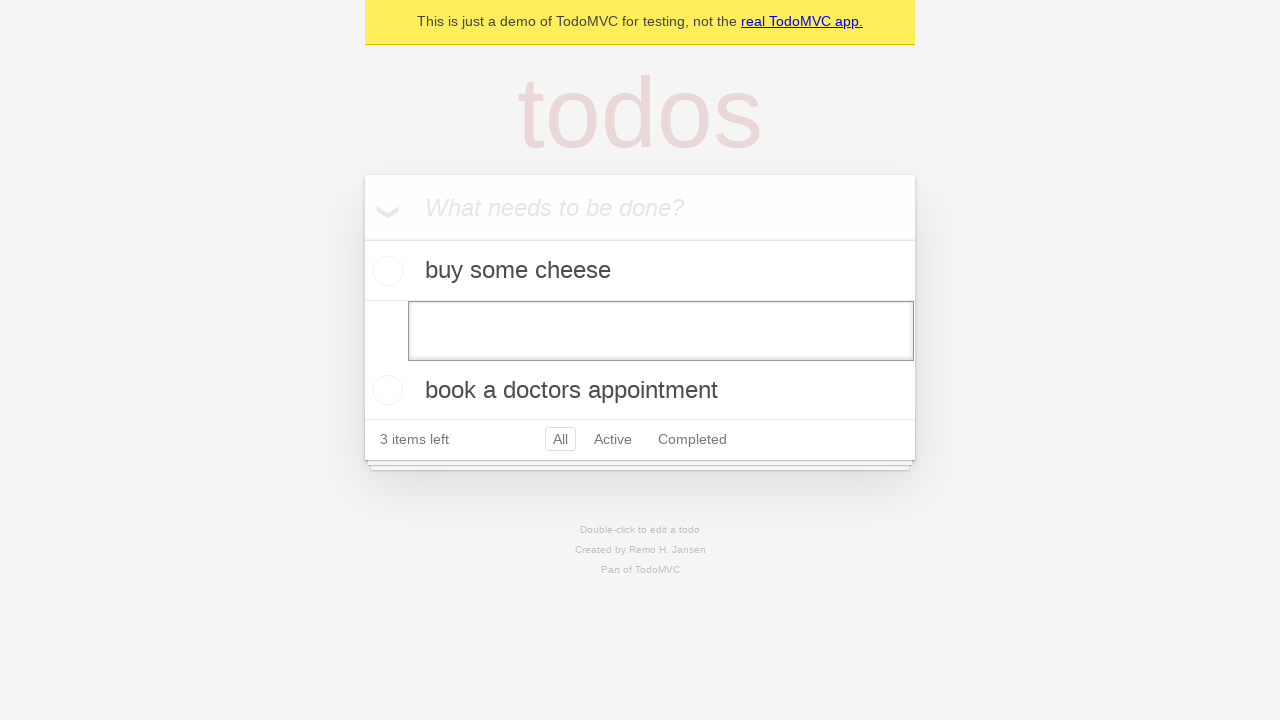

Pressed Enter to confirm empty edit, removing the todo item on internal:testid=[data-testid="todo-item"s] >> nth=1 >> internal:role=textbox[nam
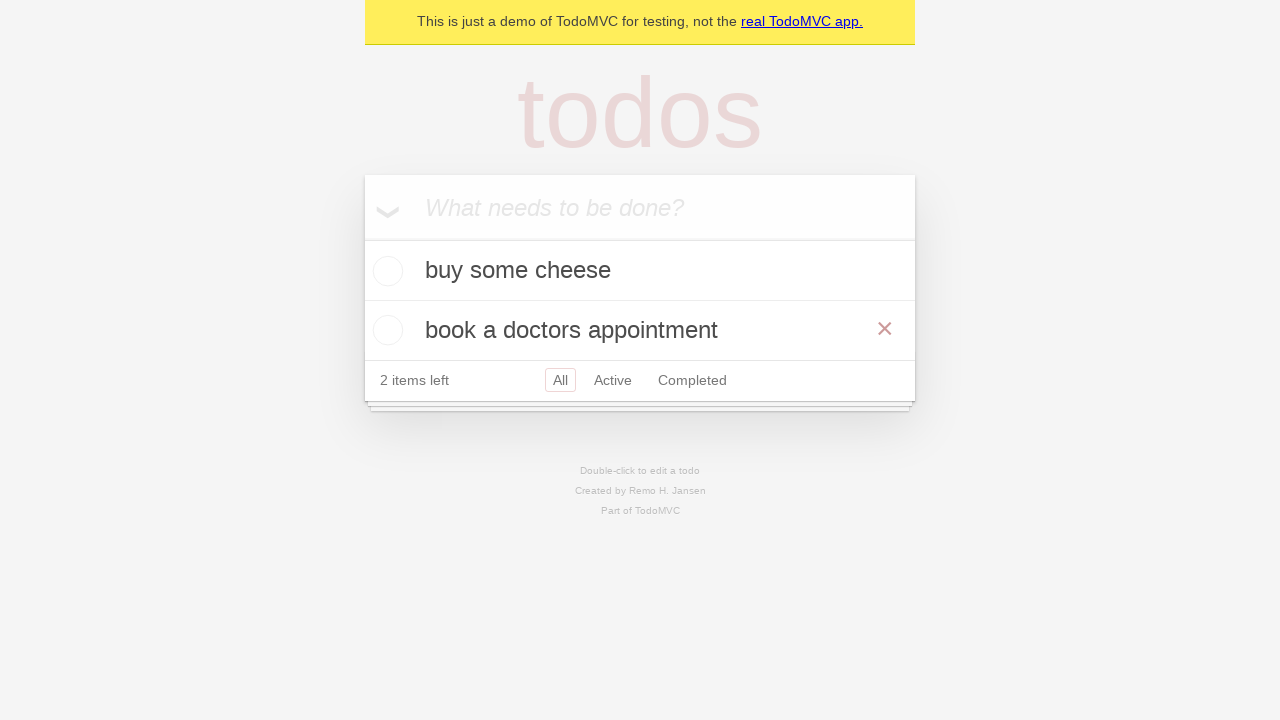

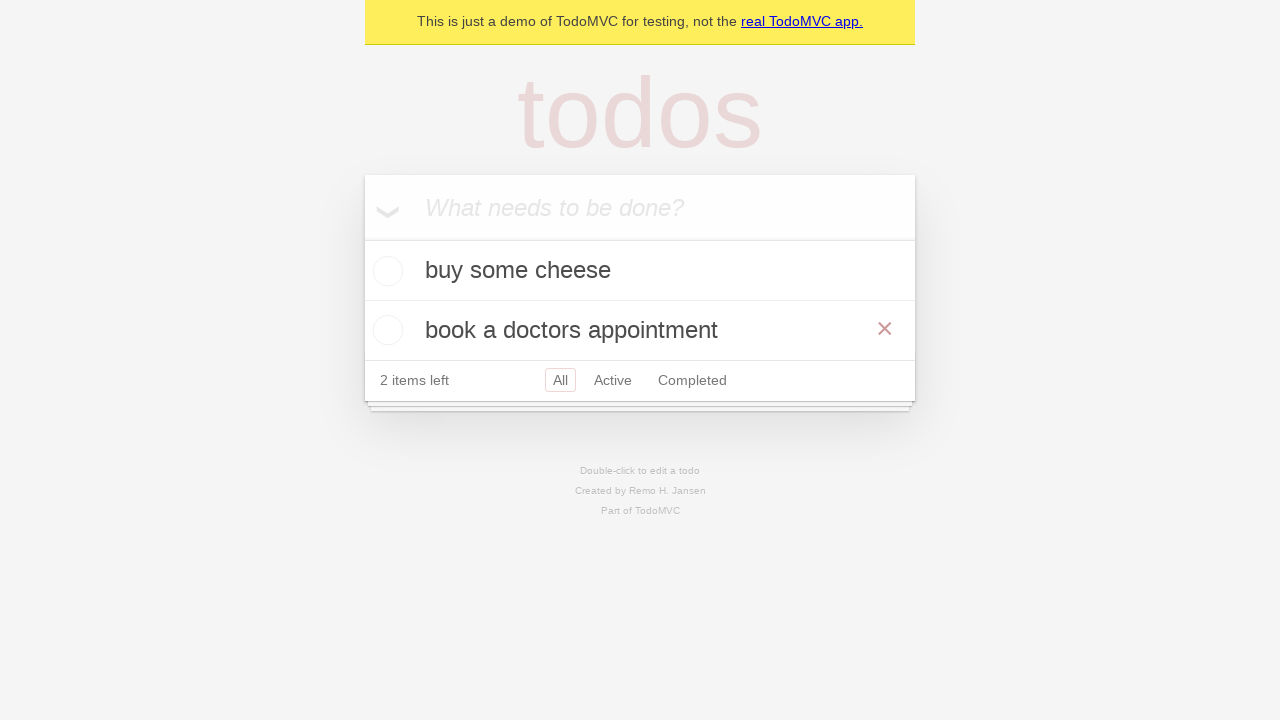